Tests the text box form on demoqa.com by filling in name, email, current address, and permanent address fields, then submitting and verifying the output displays correctly.

Starting URL: https://demoqa.com/text-box

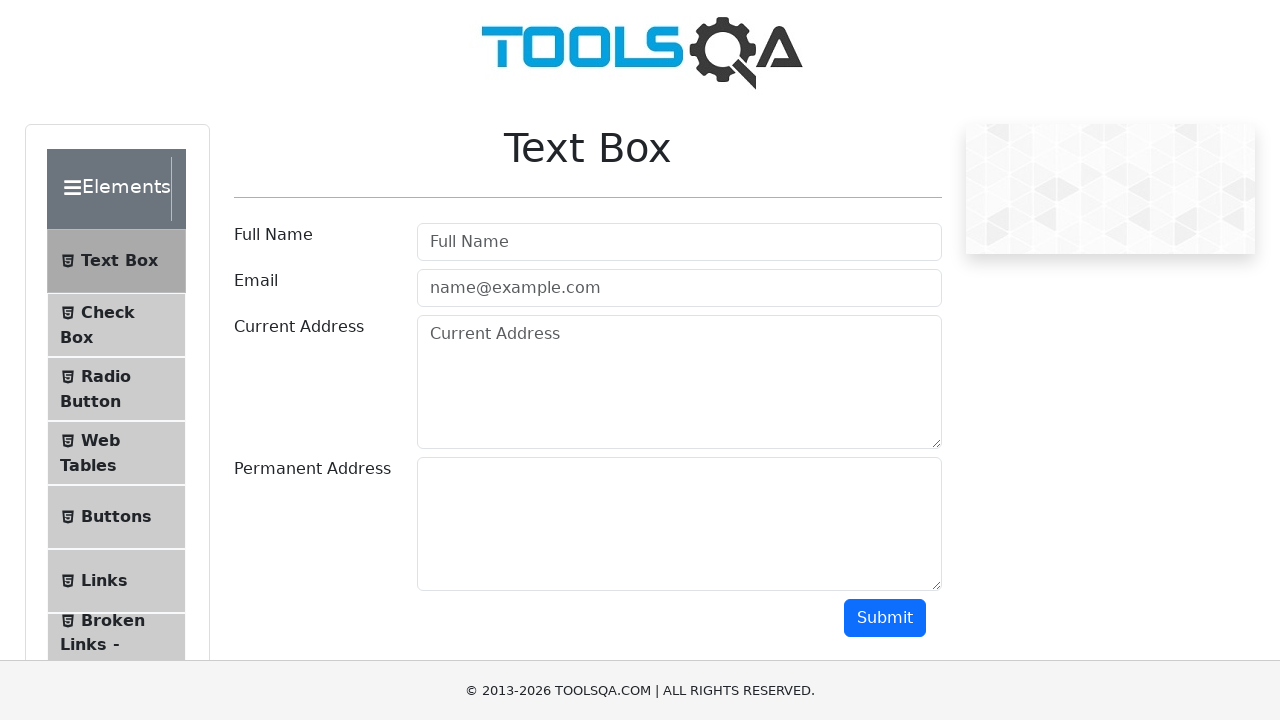

Set viewport size to 1800x1200
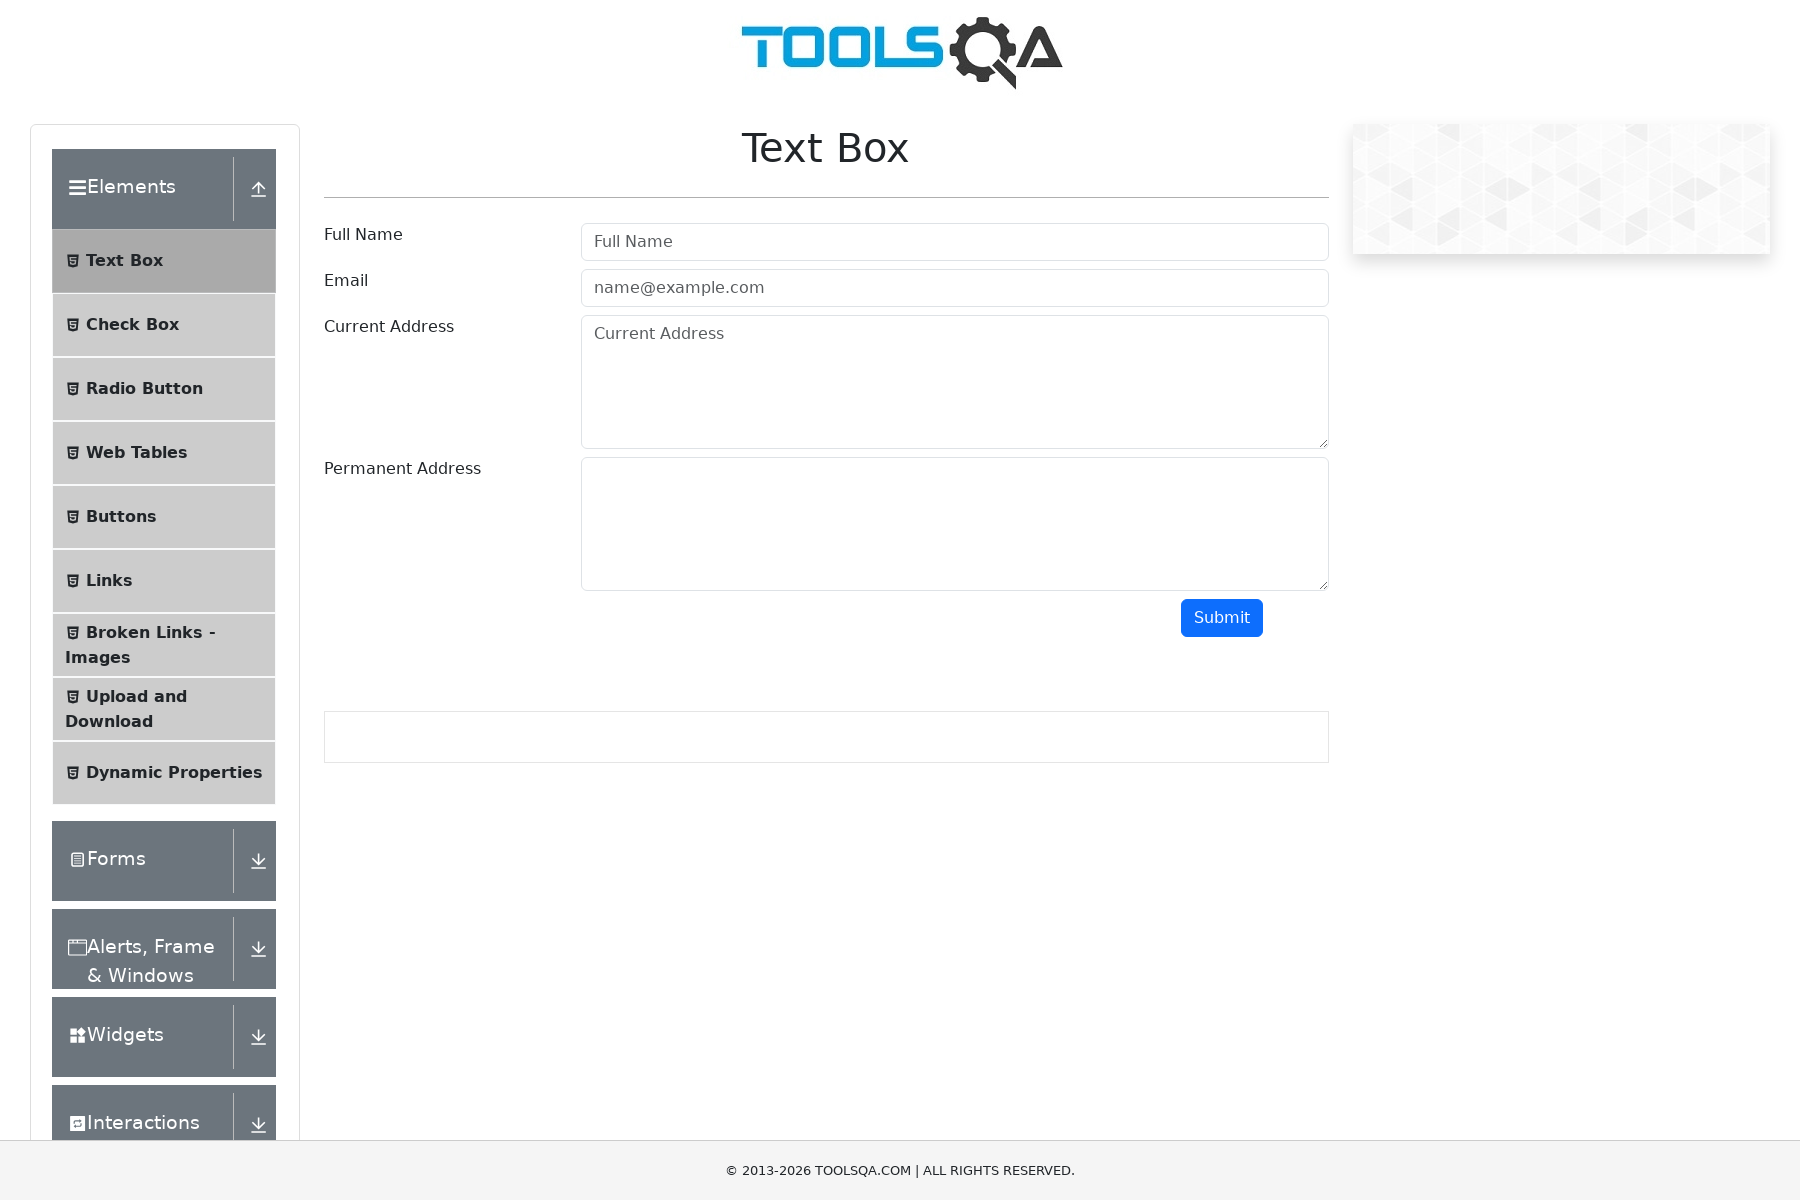

Filled user name field with 'JoanMedia' on #userName
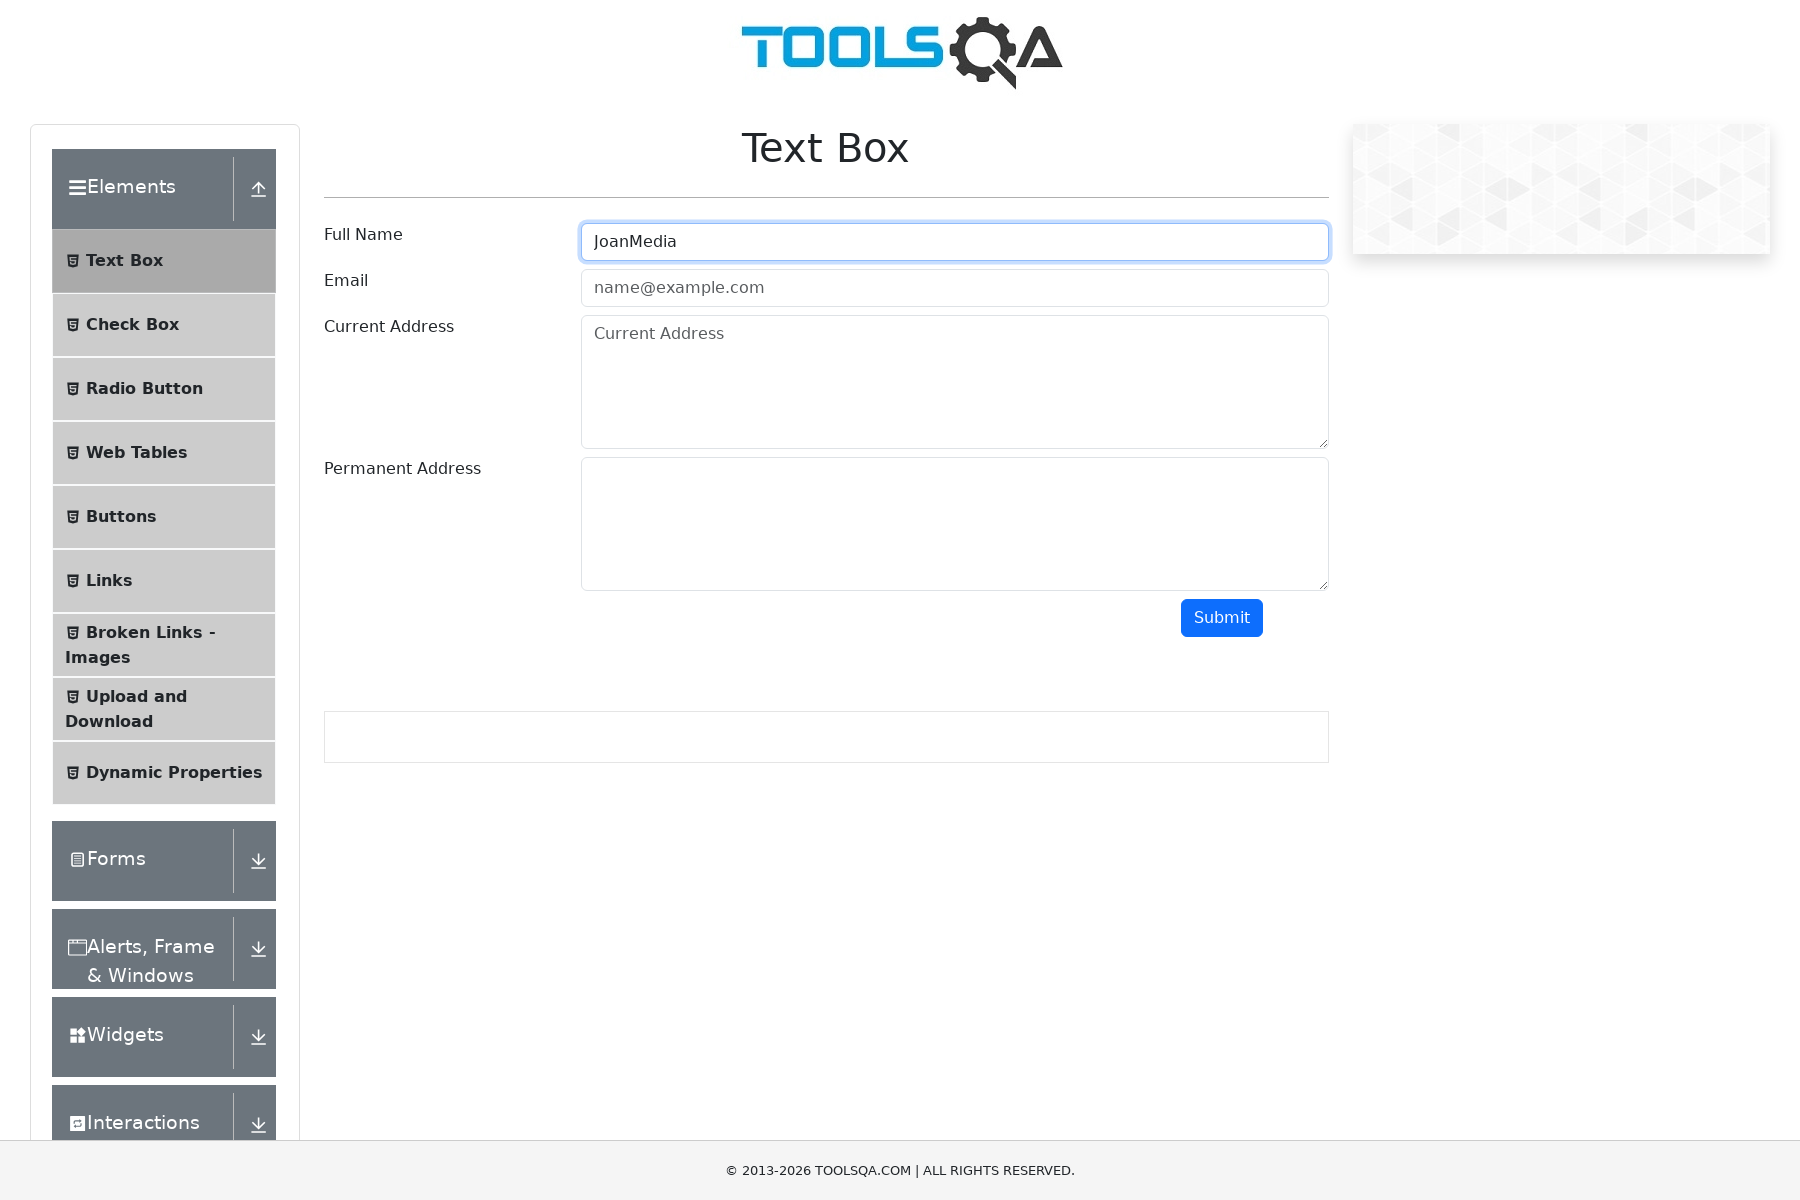

Filled email field with 'test@test.com' on #userEmail
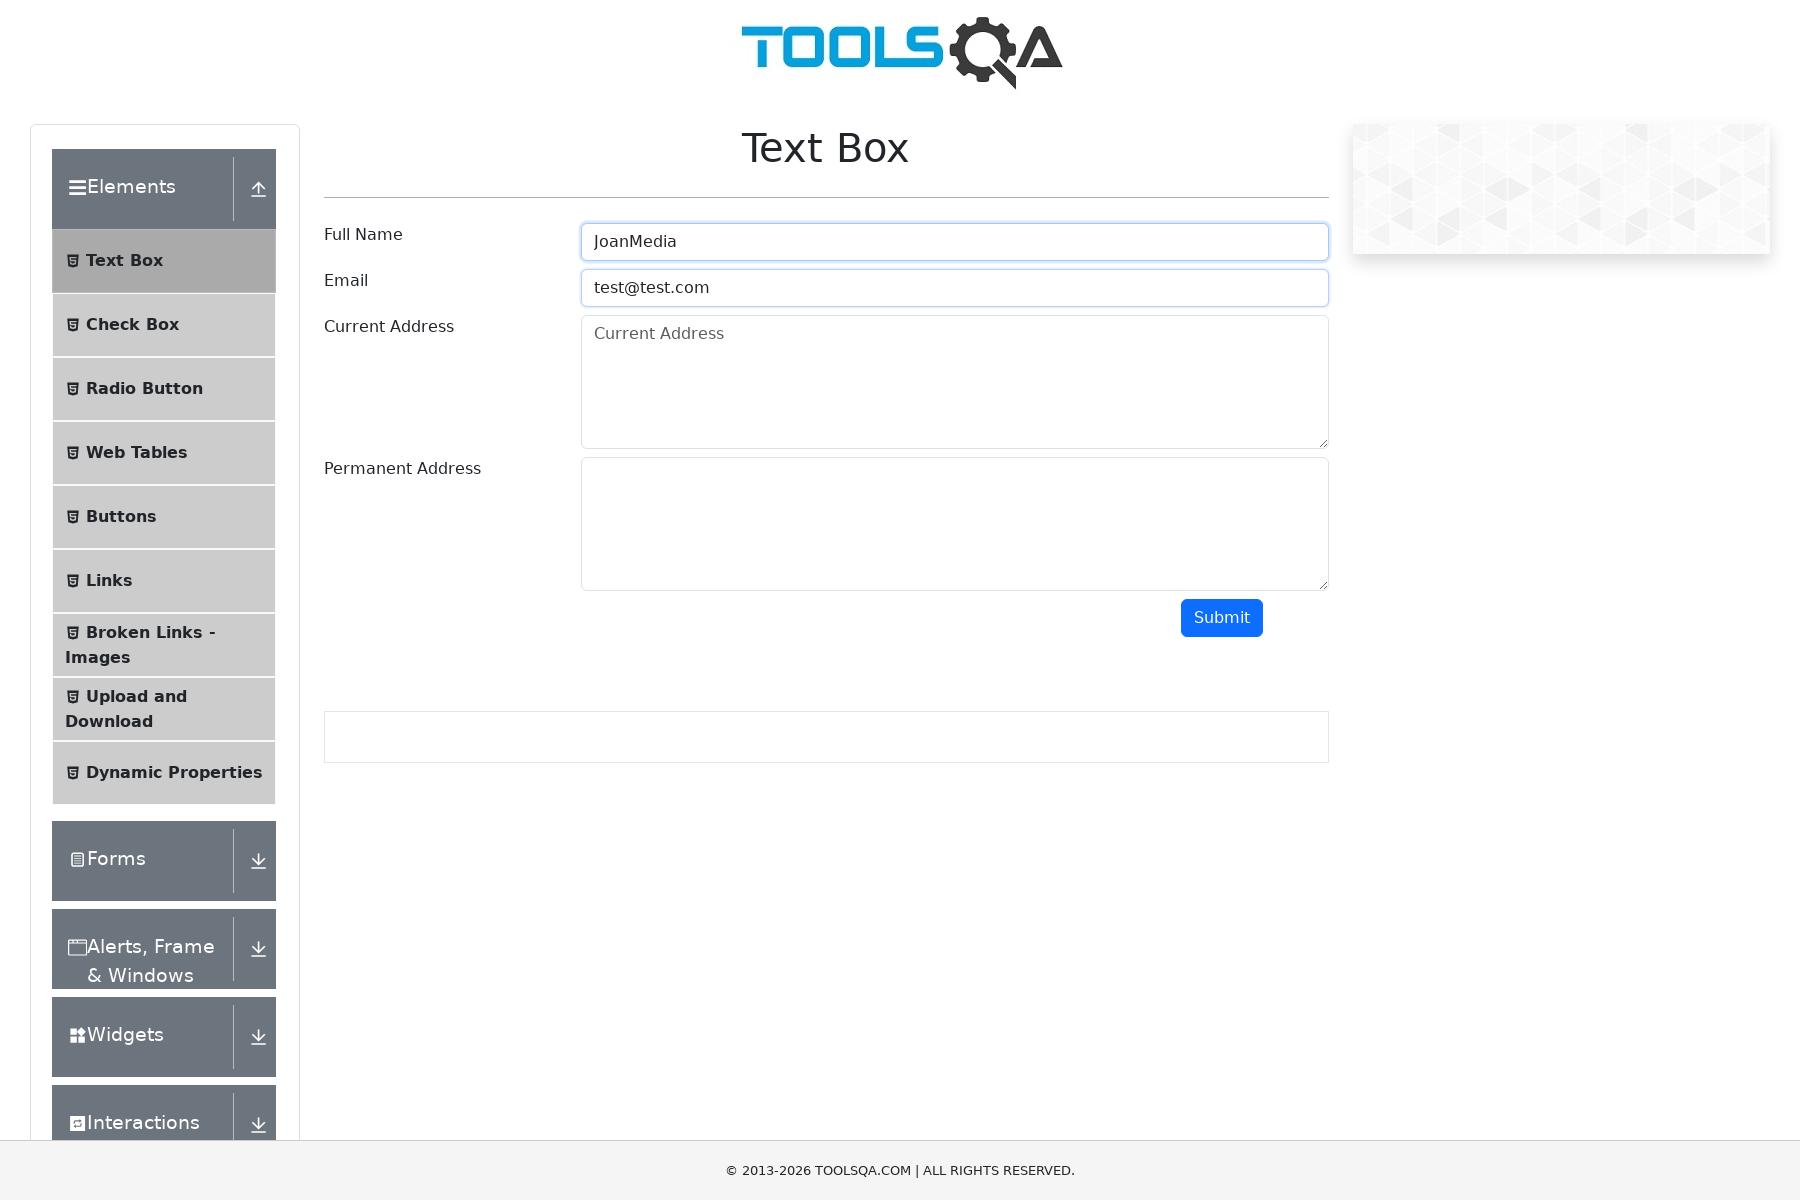

Filled current address field with 'myAddress' on #currentAddress
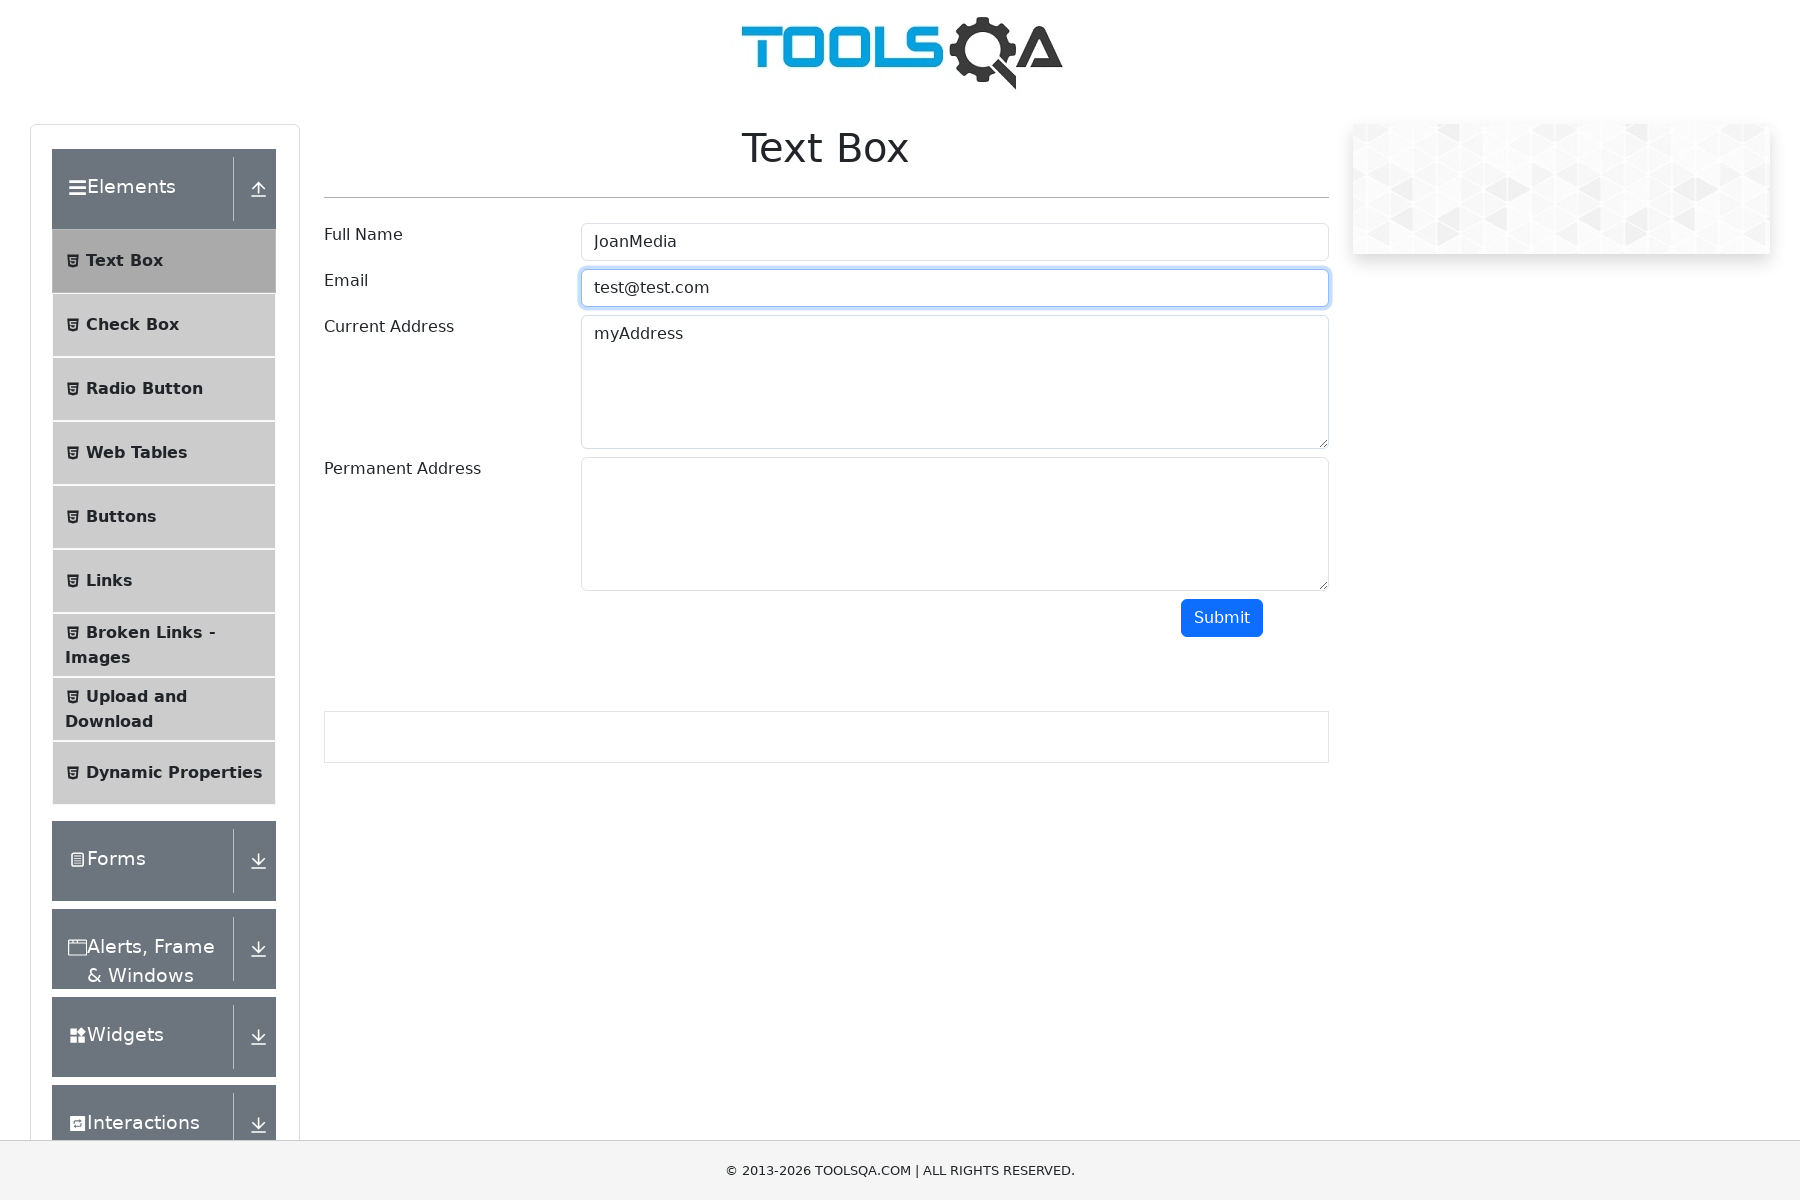

Filled permanent address field with 'myPermanentAddress' on #permanentAddress
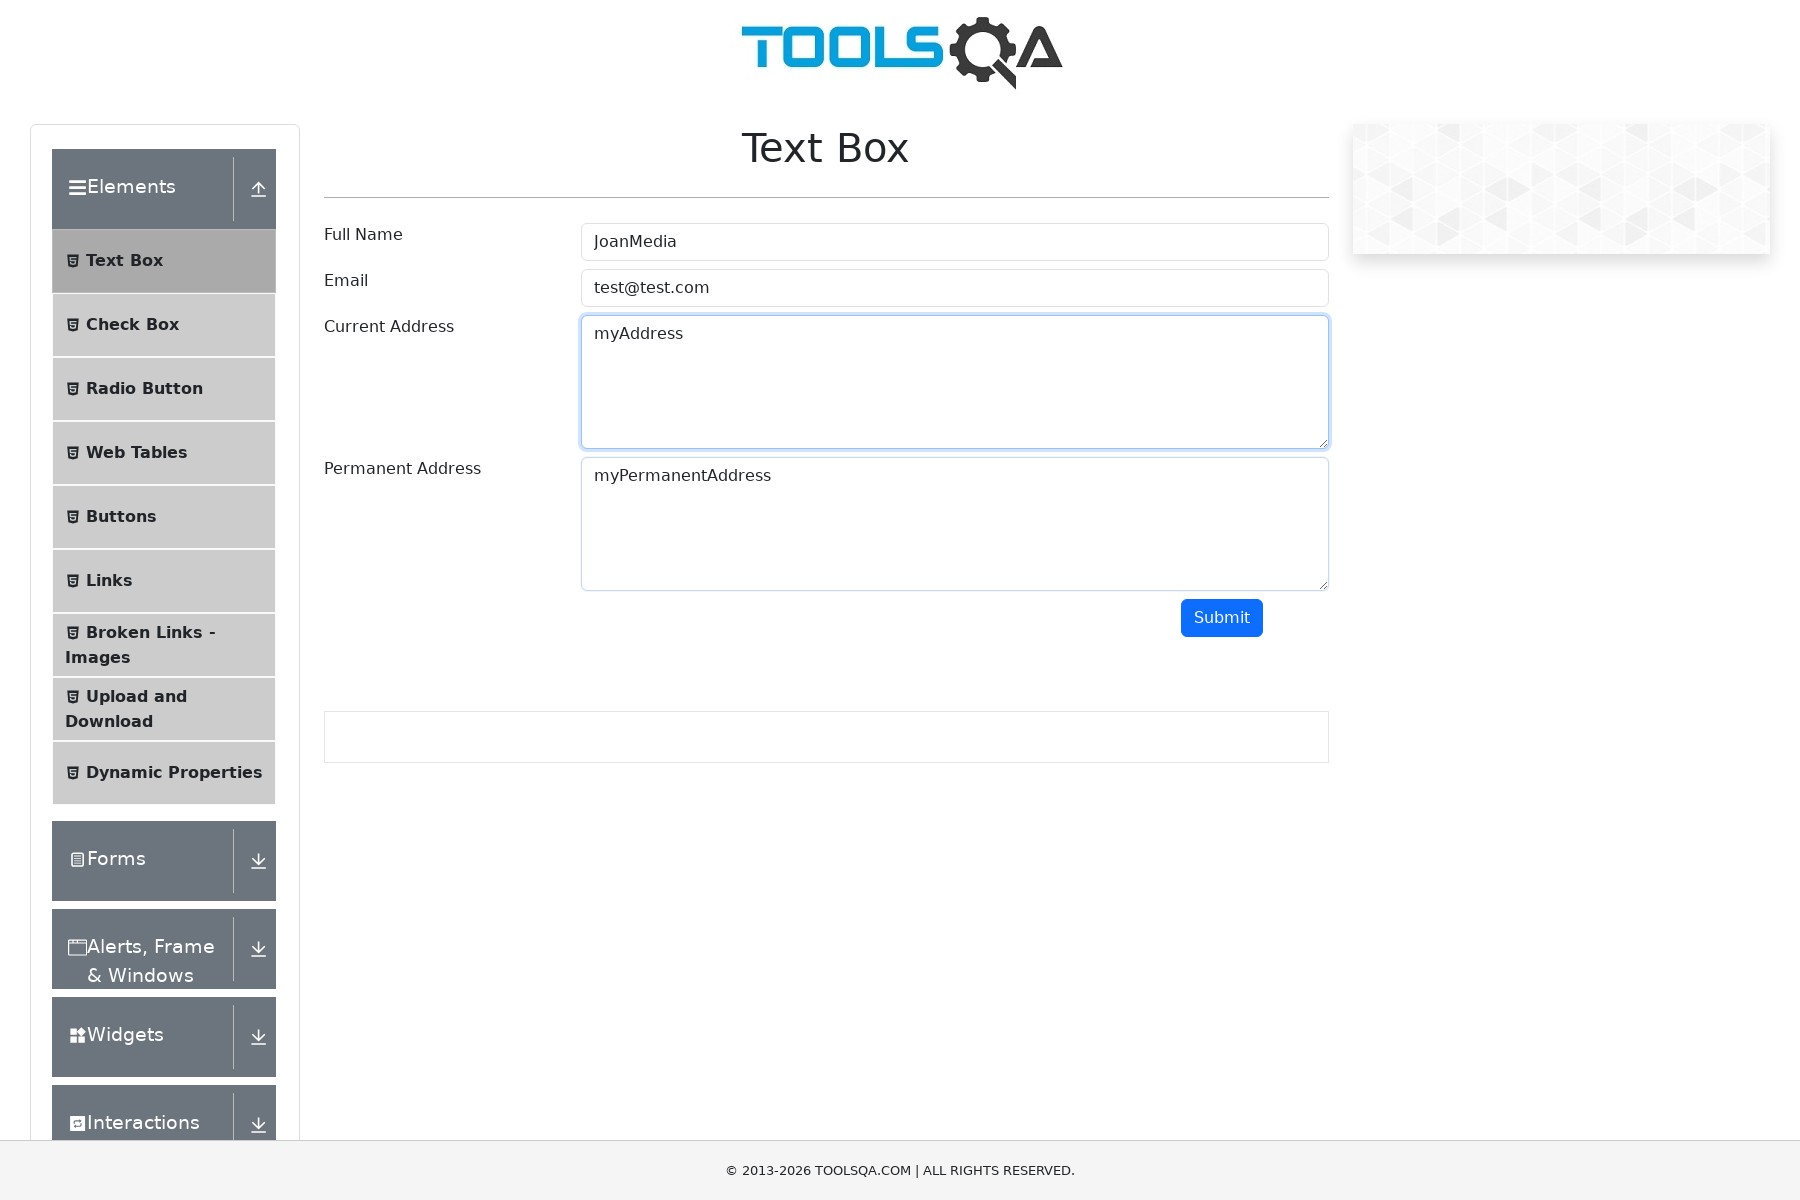

Clicked submit button at (1222, 618) on #submit
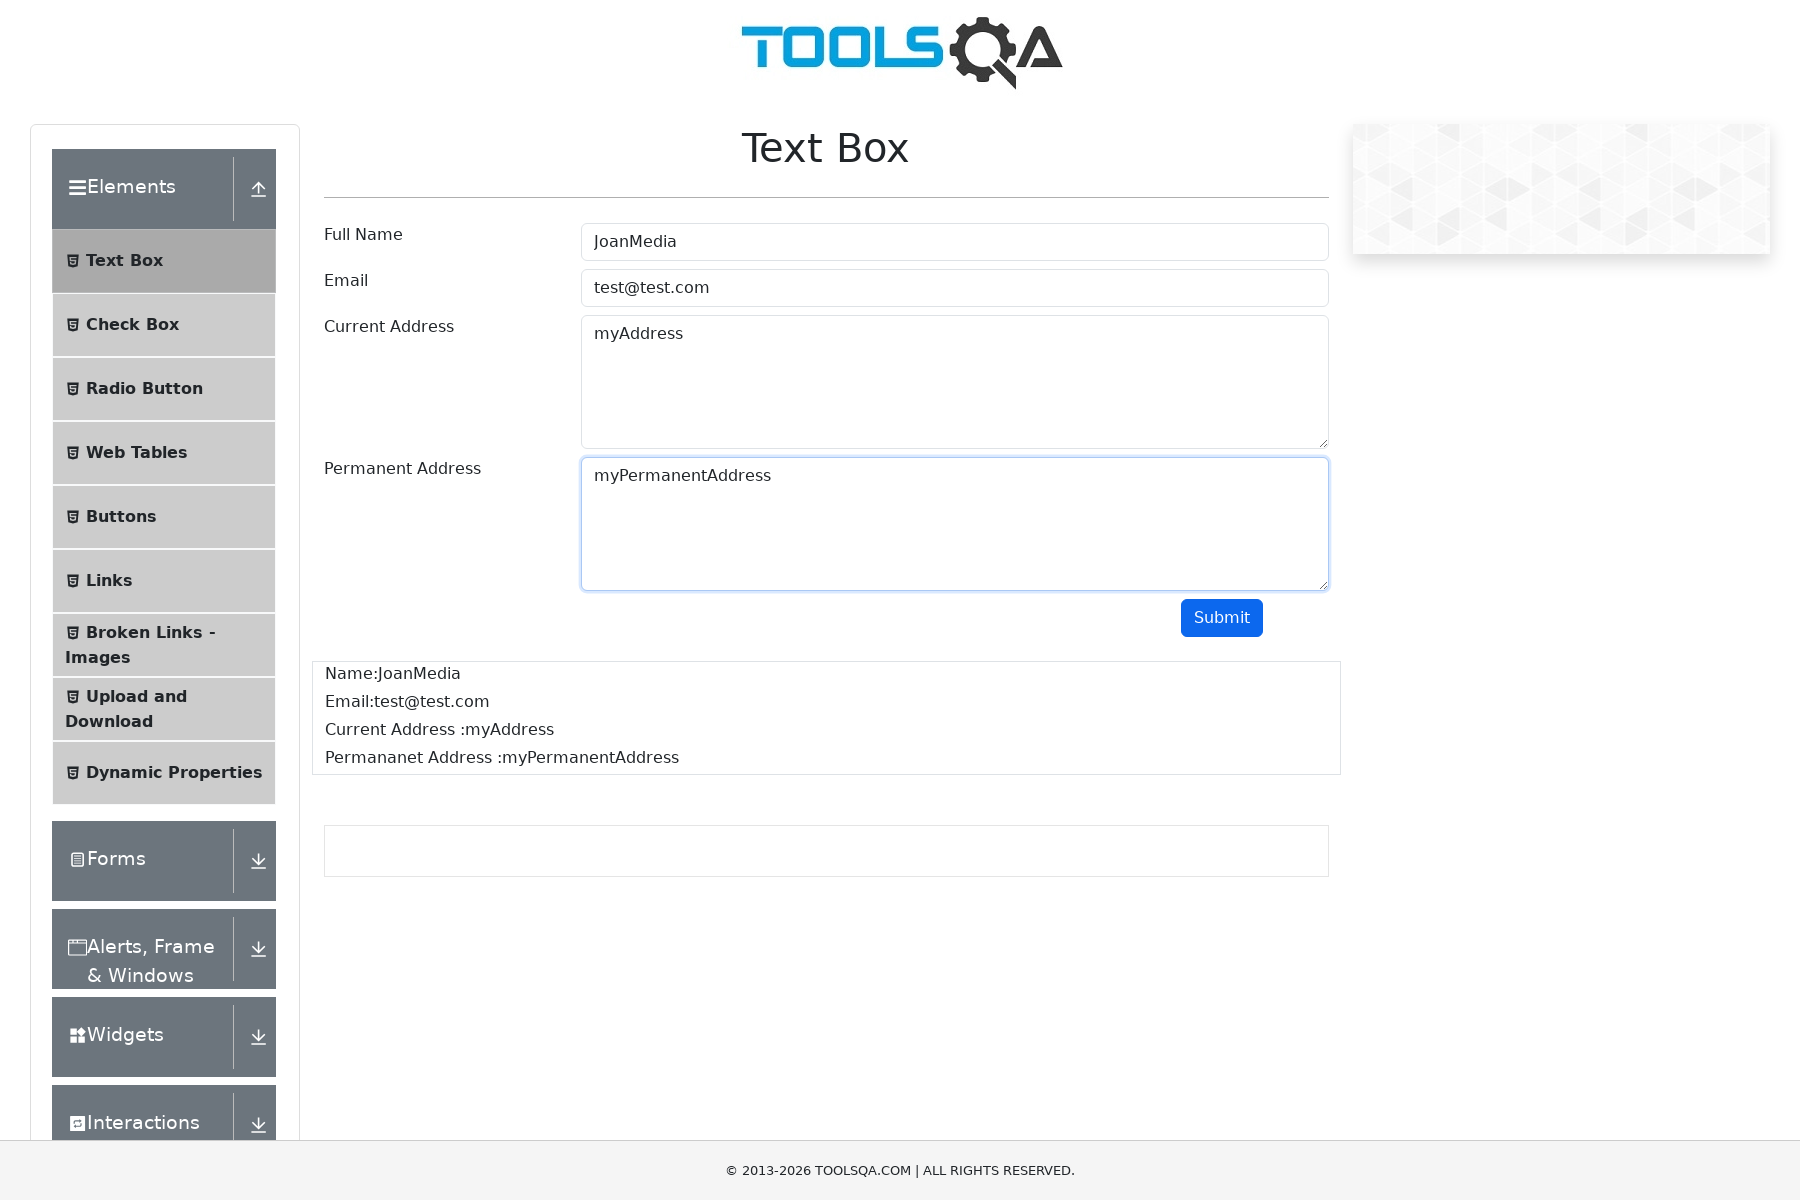

Verified name output displays 'Name:JoanMedia'
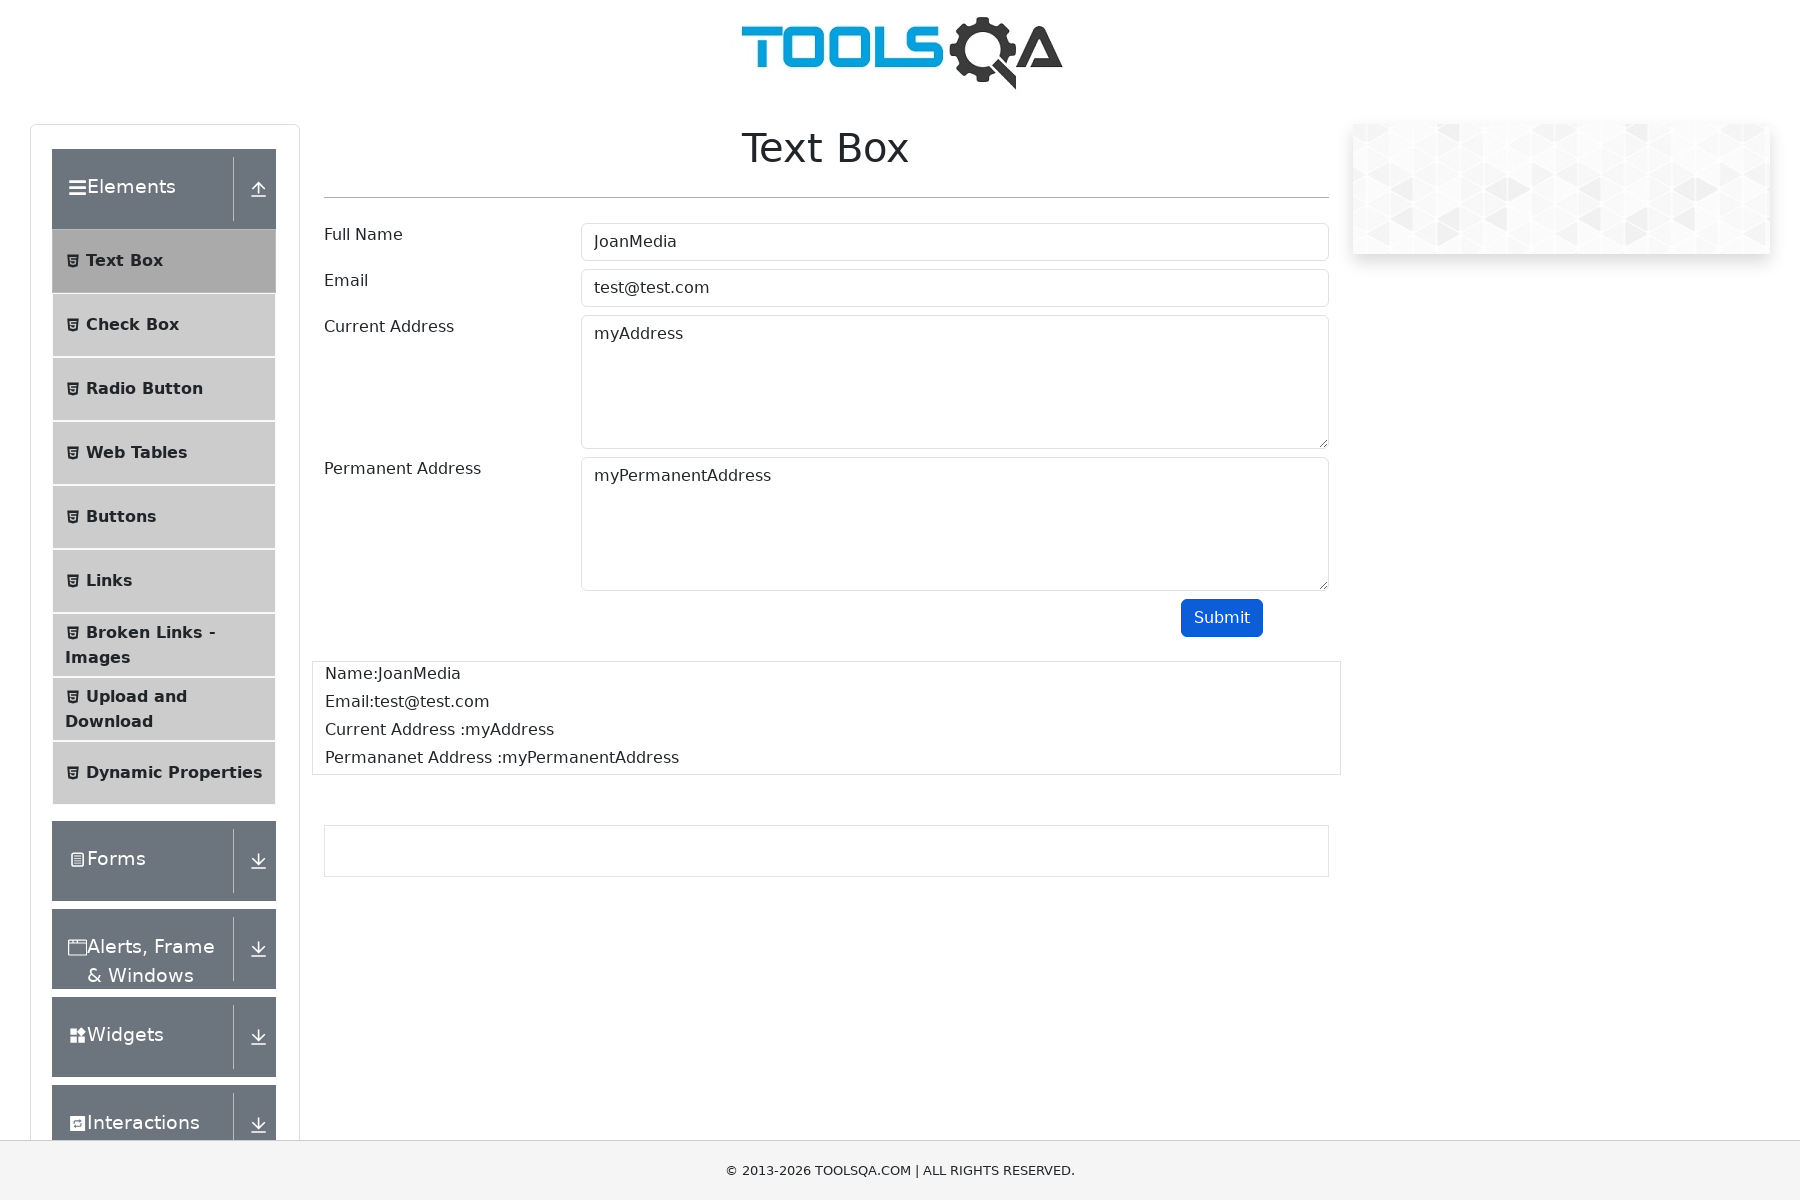

Verified email output displays 'Email:test@test.com'
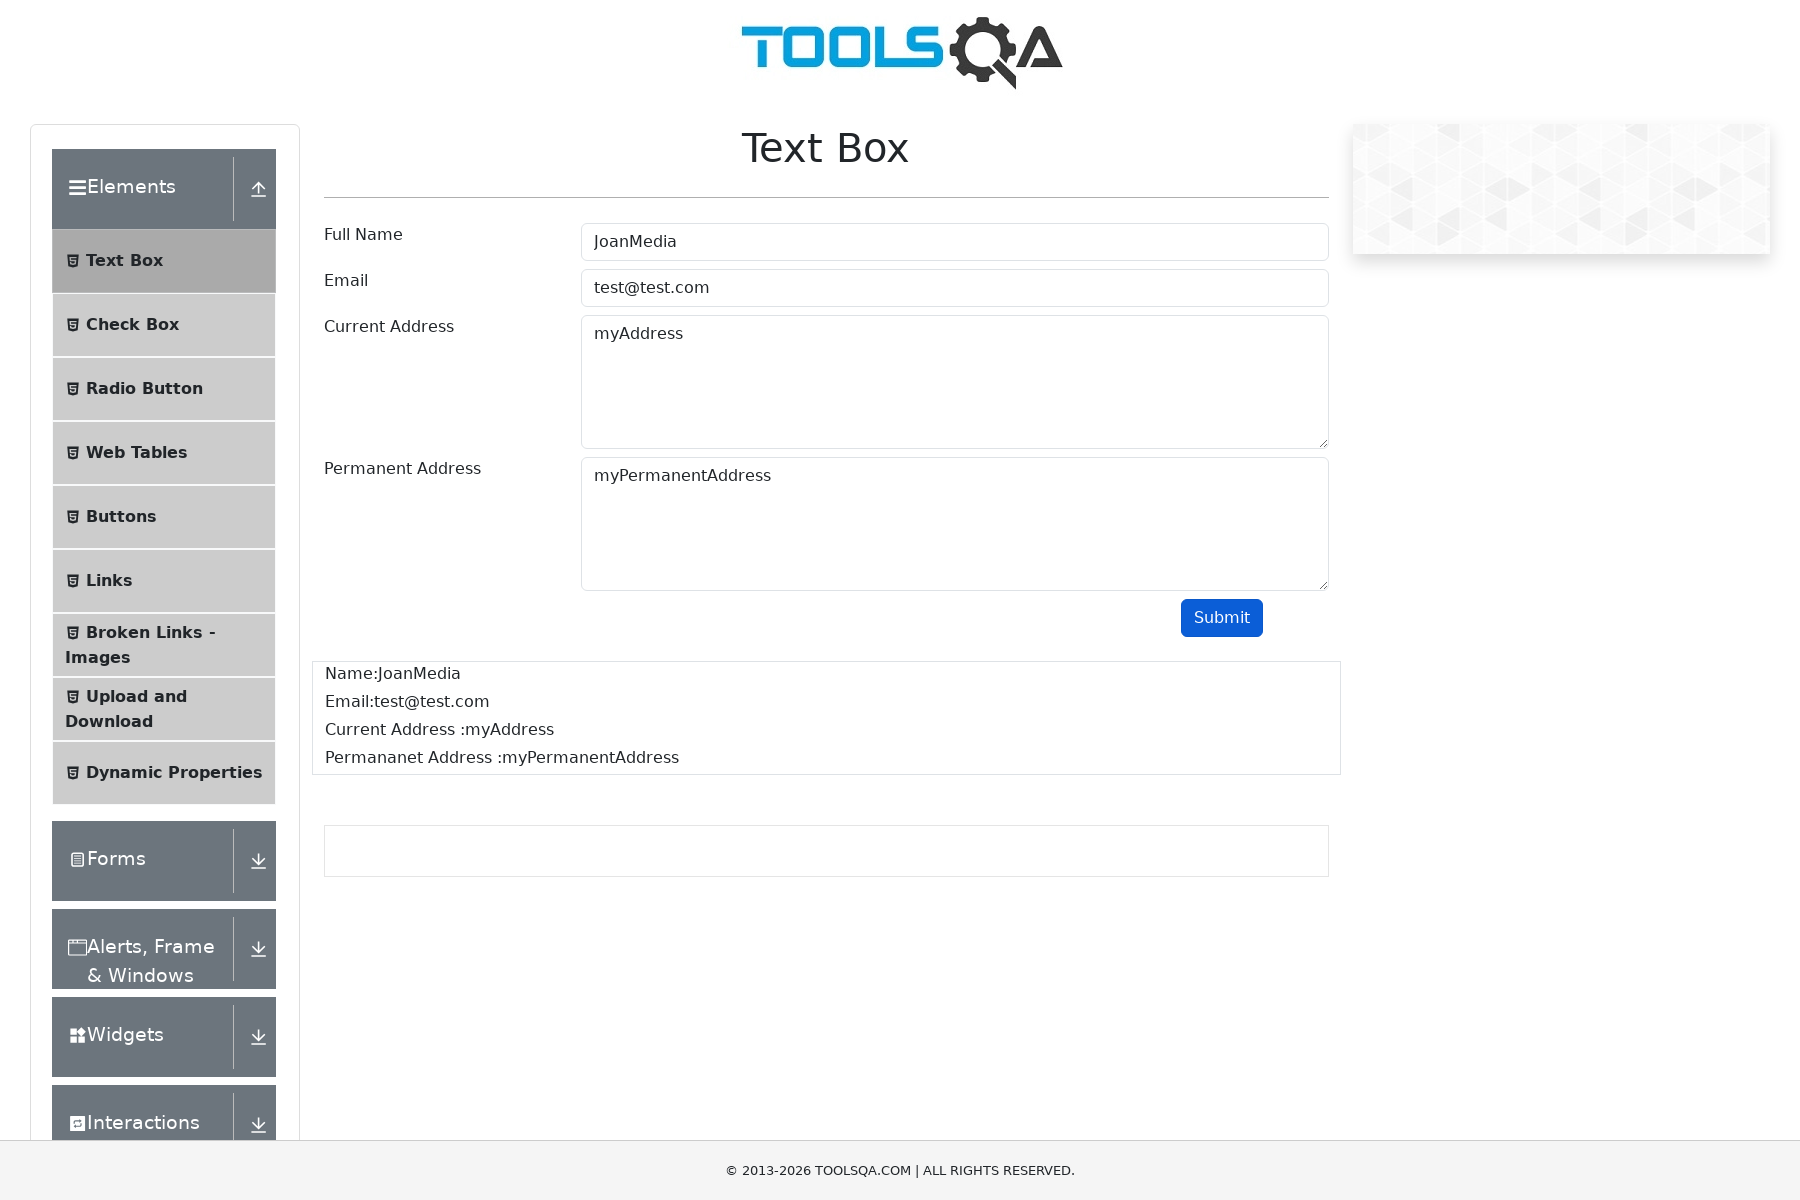

Verified current address output displays 'Current Address :myAddress'
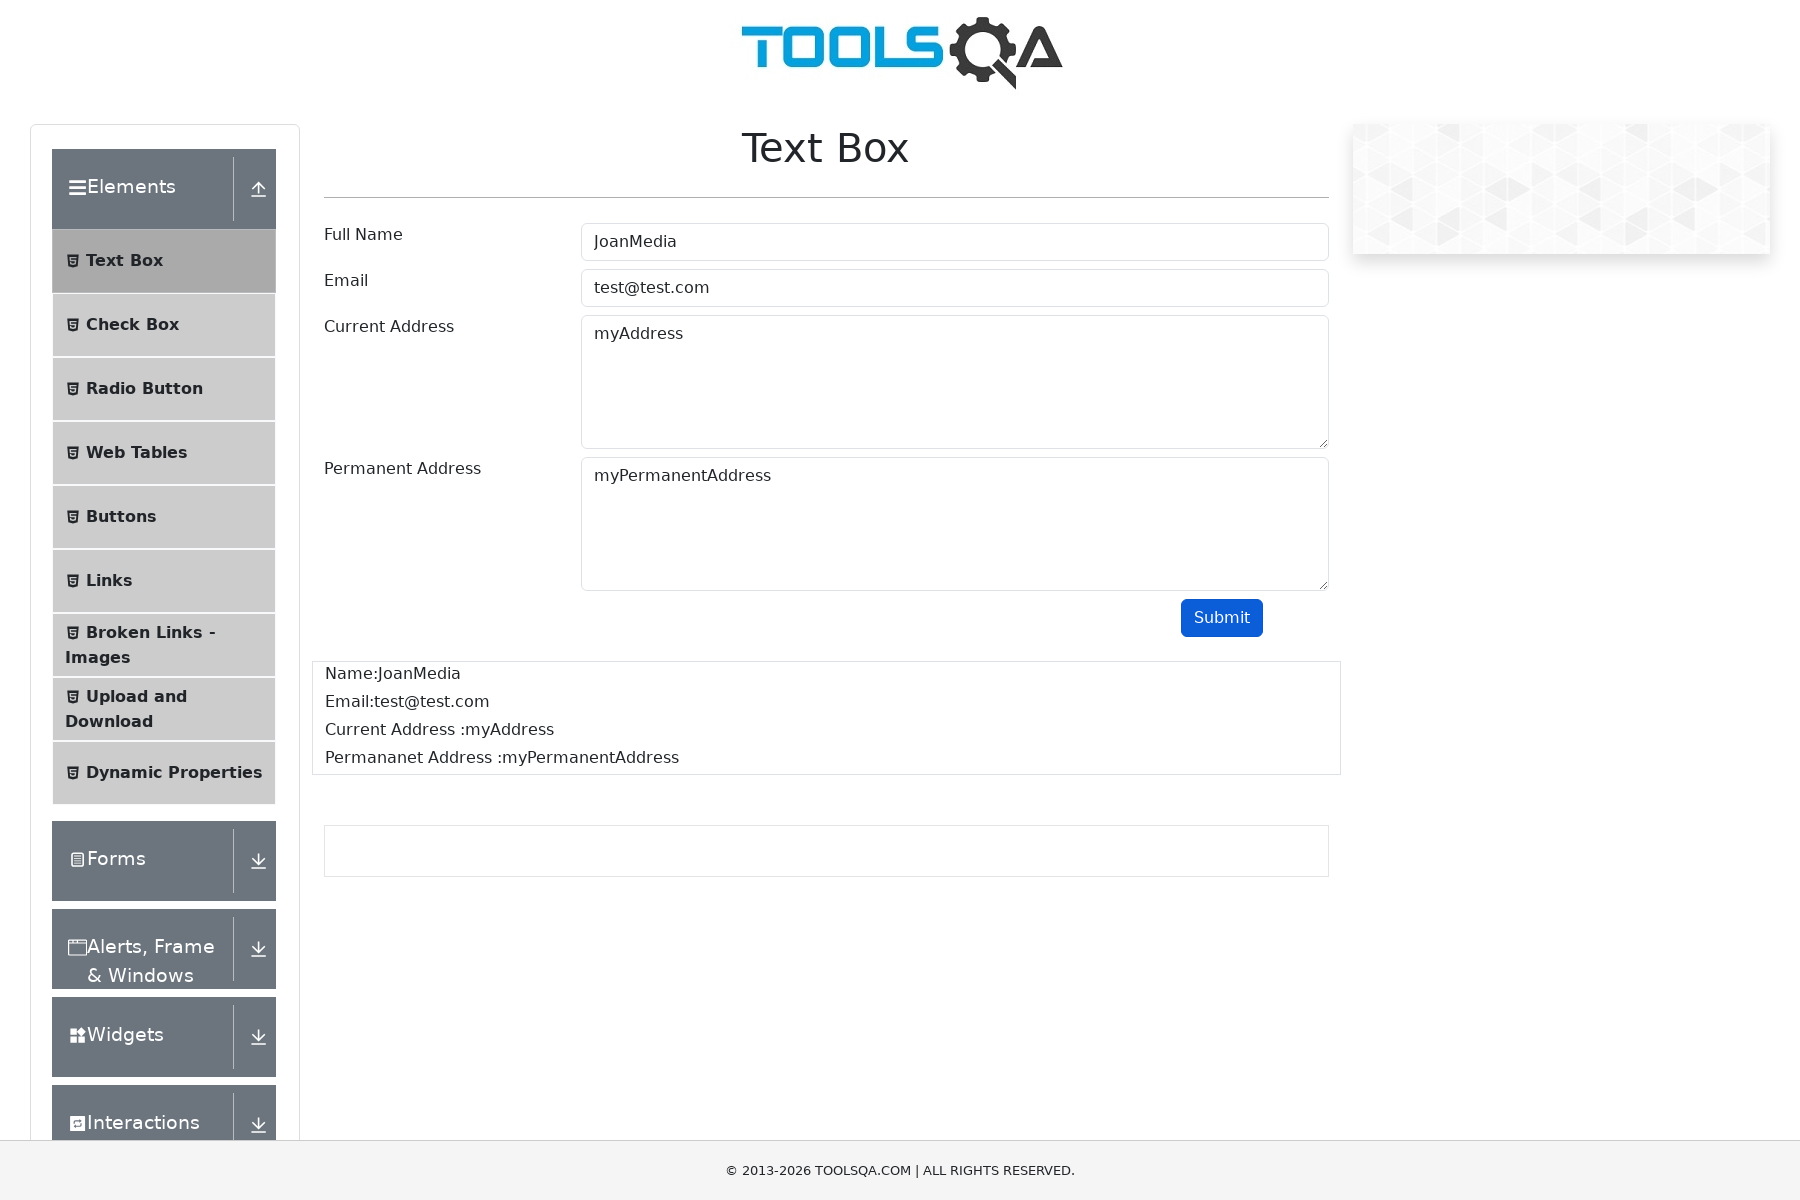

Verified permanent address output displays 'Permananet Address :myPermanentAddress'
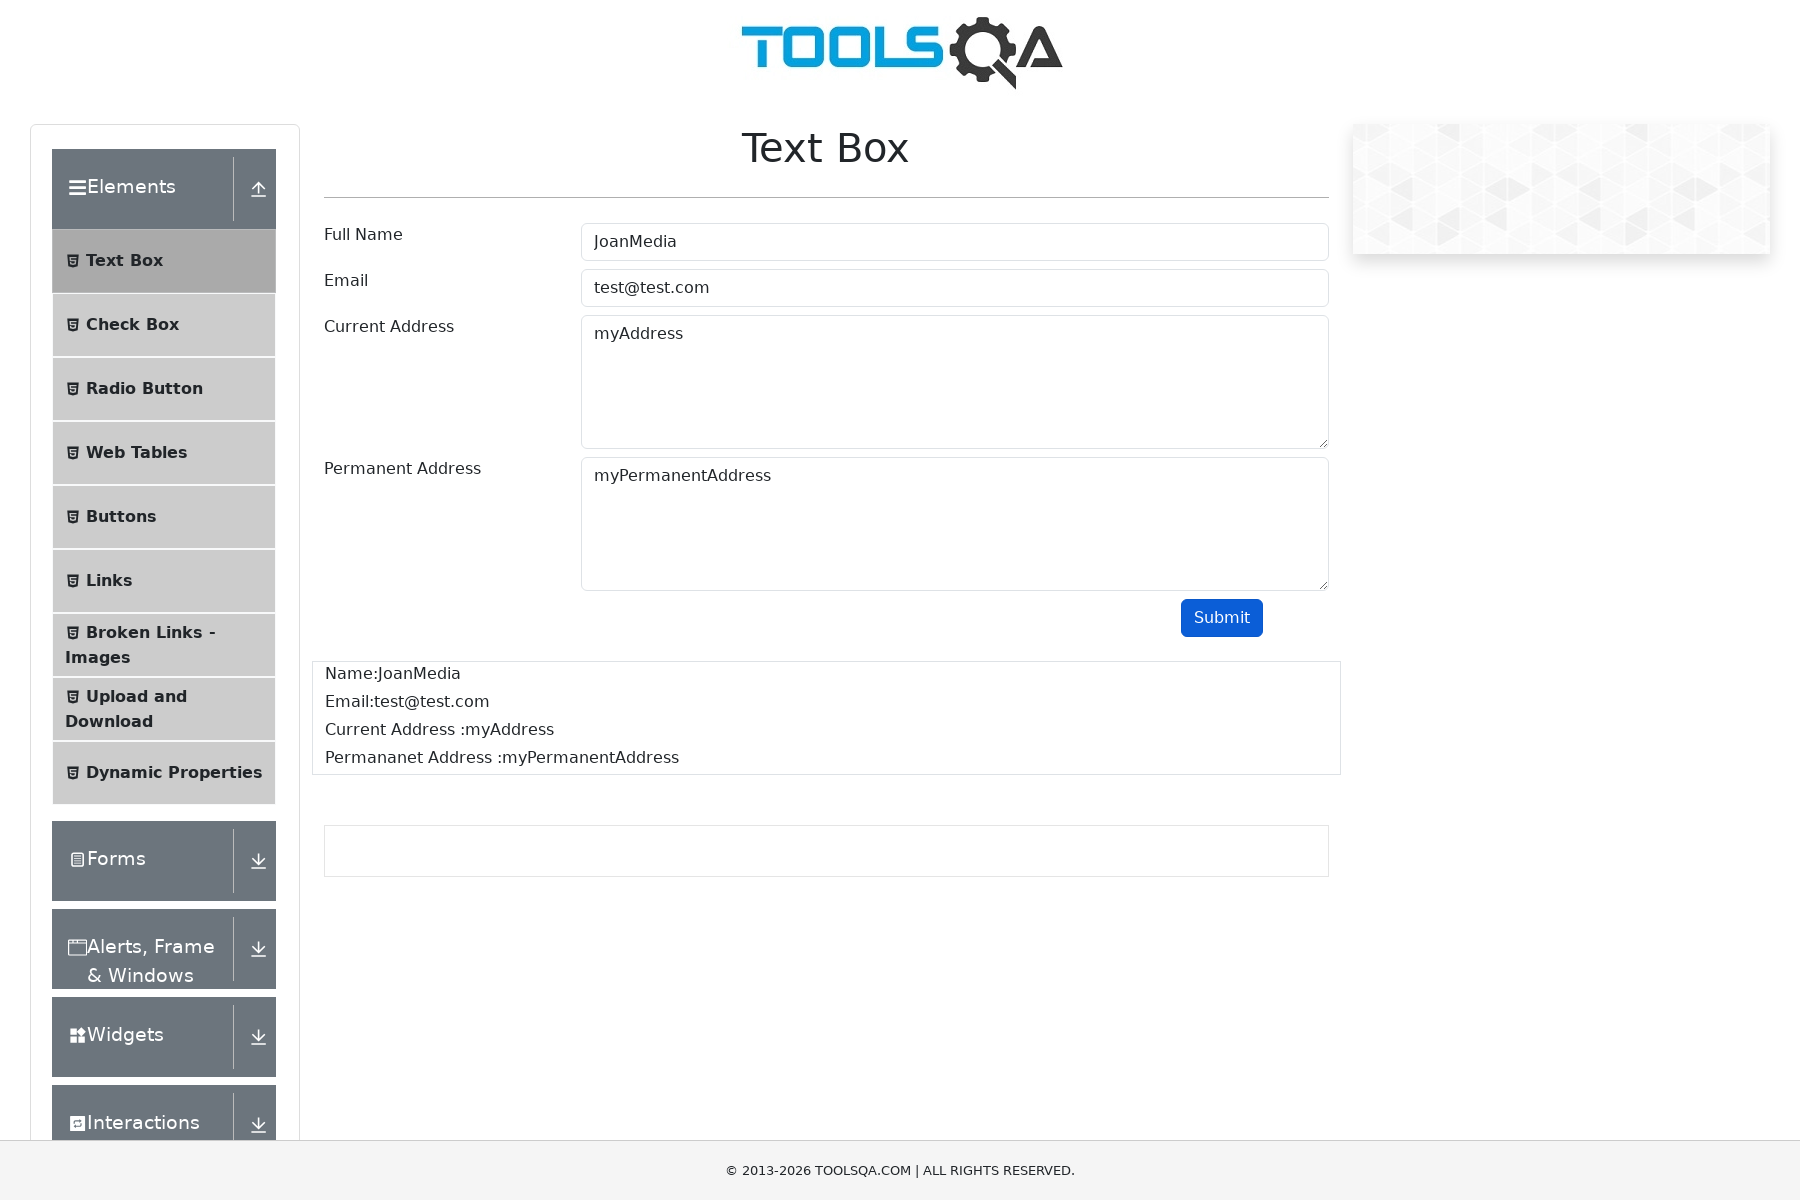

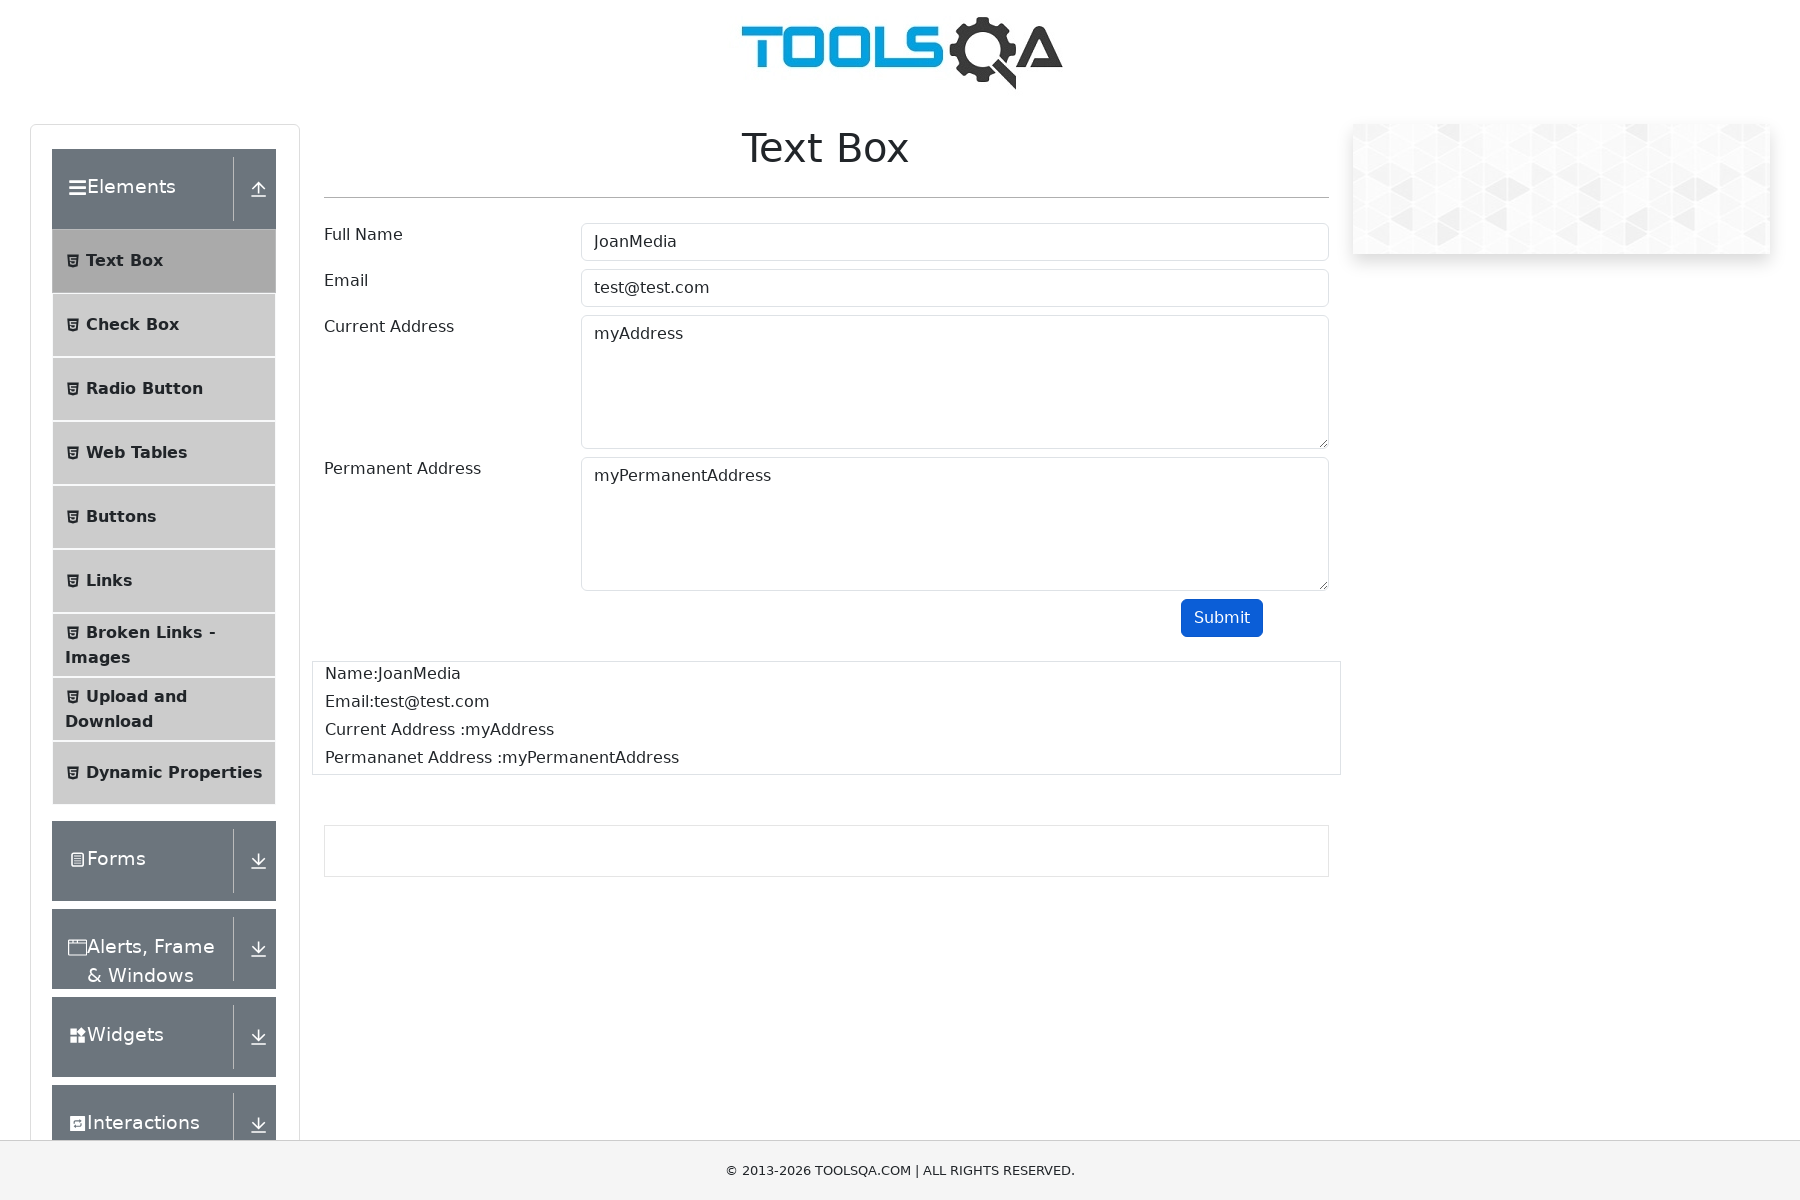